Tests registration with special domain email to verify email validation

Starting URL: https://b2c.passport.rt.ru/auth/realms/b2c/protocol/openid-connect/auth?client_id=lk_b2c&redirect_uri=https%3A%2F%2Flk-api.rt.ru%2Fsso-auth%2F%3Fredirect%3Dhttps%253A%252F%252Fstart.rt.ru%252F&response_type=code&scope=openid

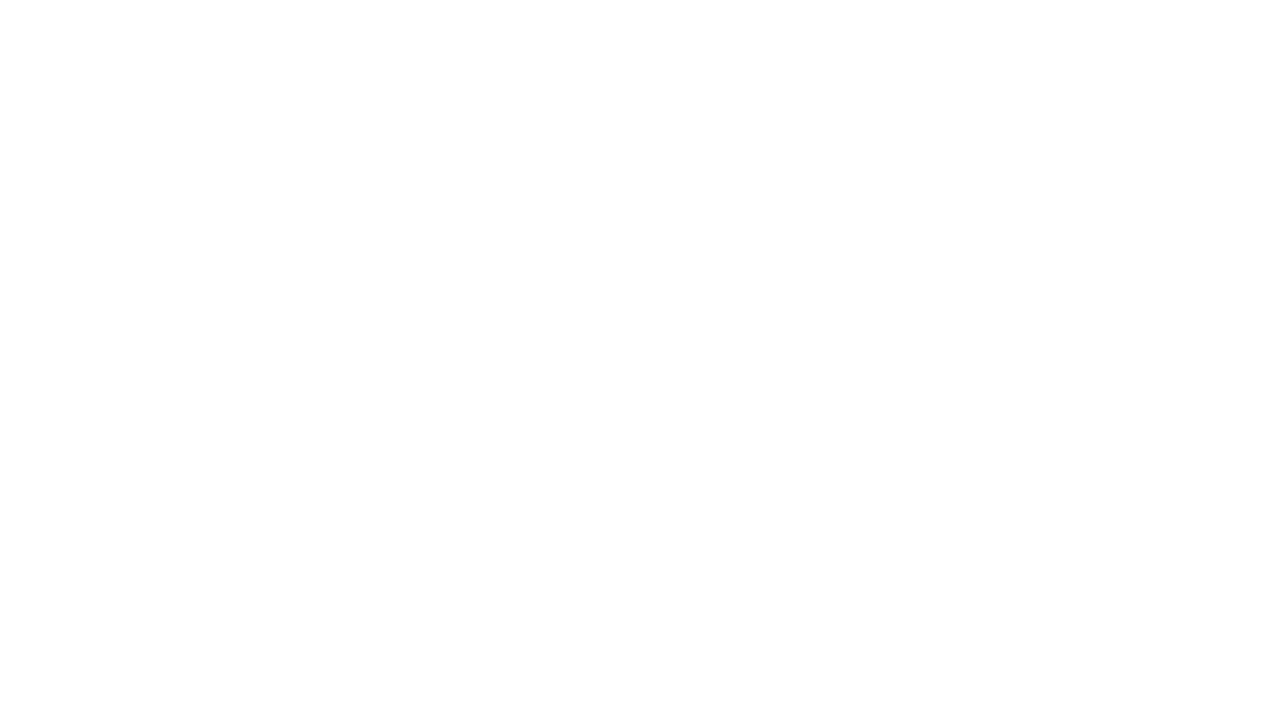

Clicked standard auth button at (960, 389) on #standard_auth_btn
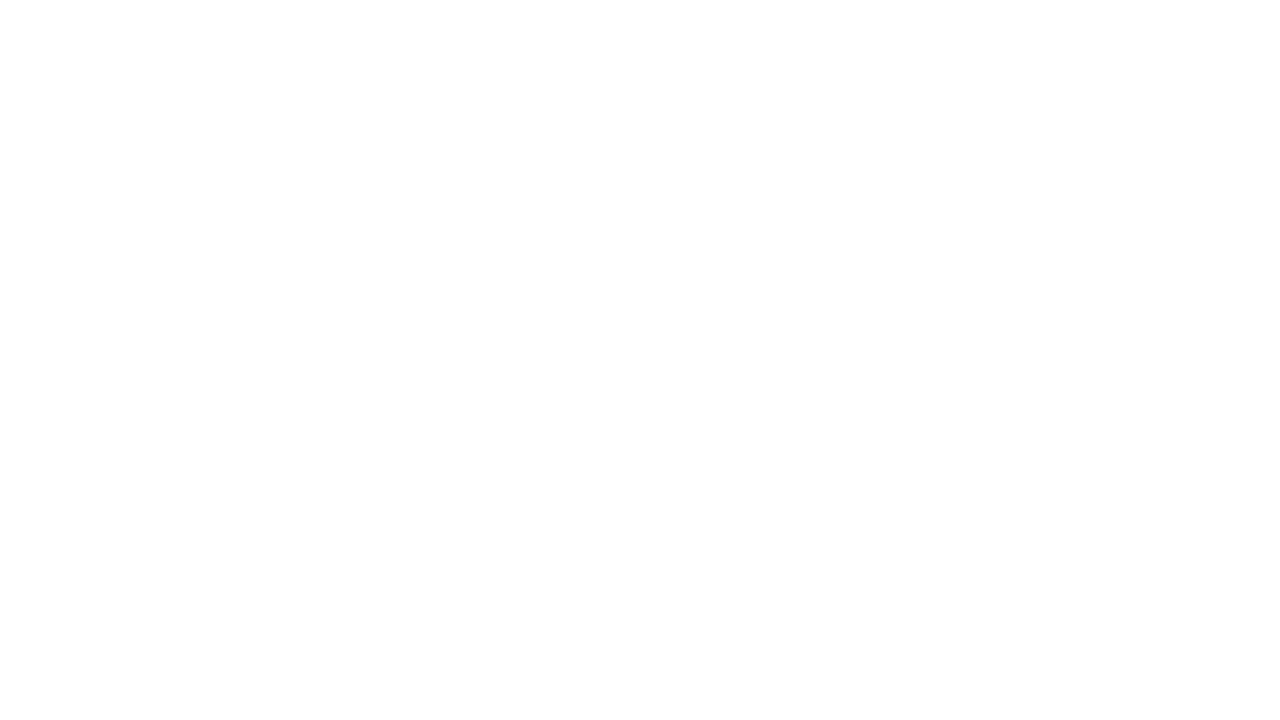

Register button selector loaded
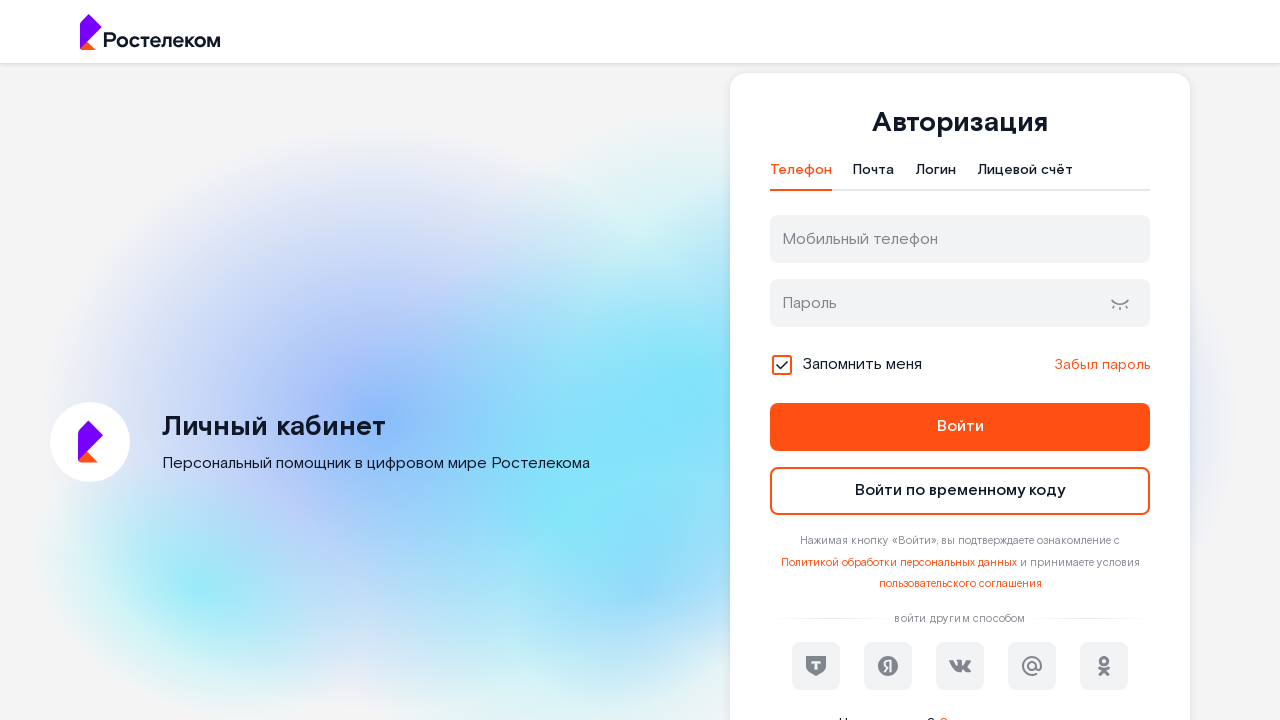

Clicked register button to open registration form at (1010, 710) on #kc-register
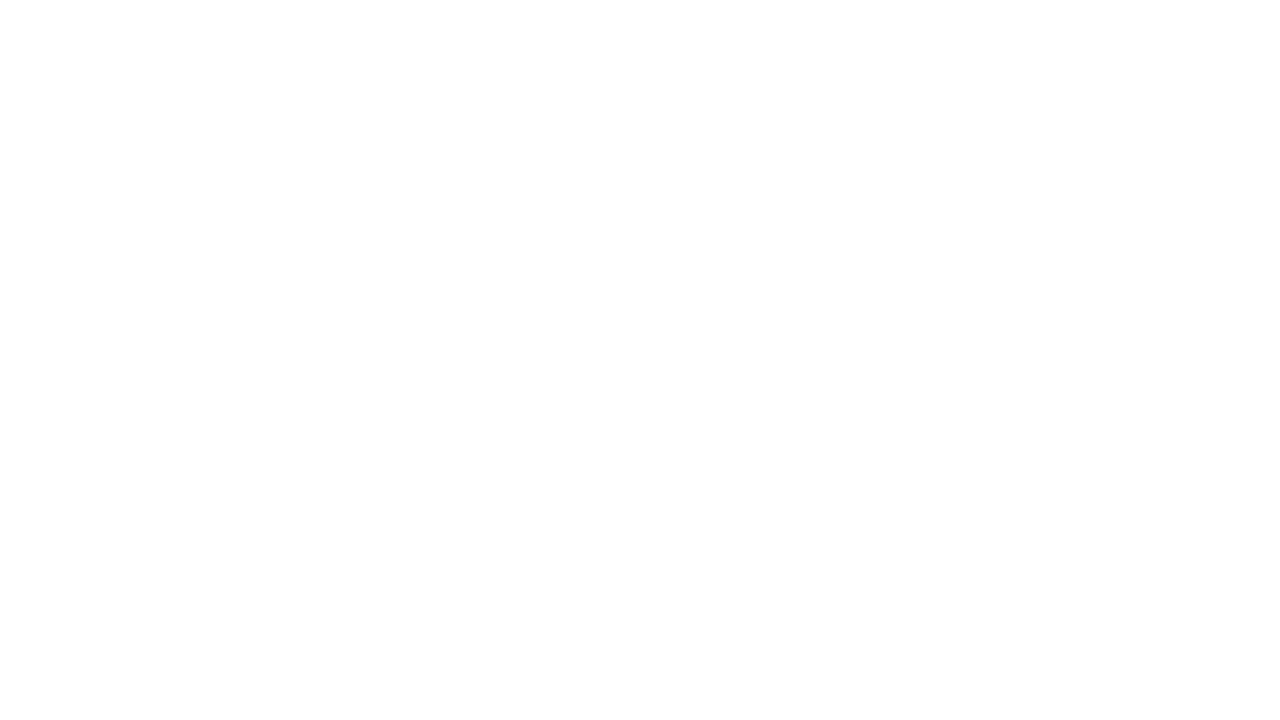

Filled first name field with 'Николай' on input[name='firstName']
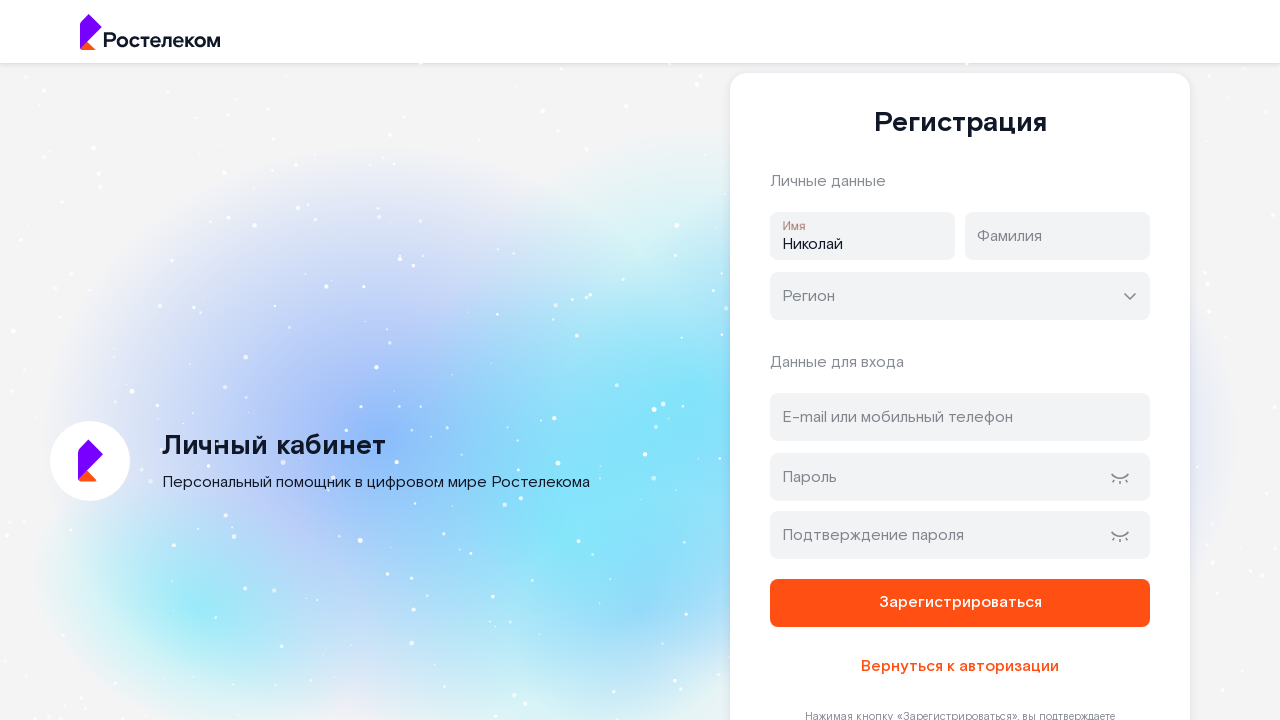

Filled last name field with 'Кузнецов' on input[name='lastName']
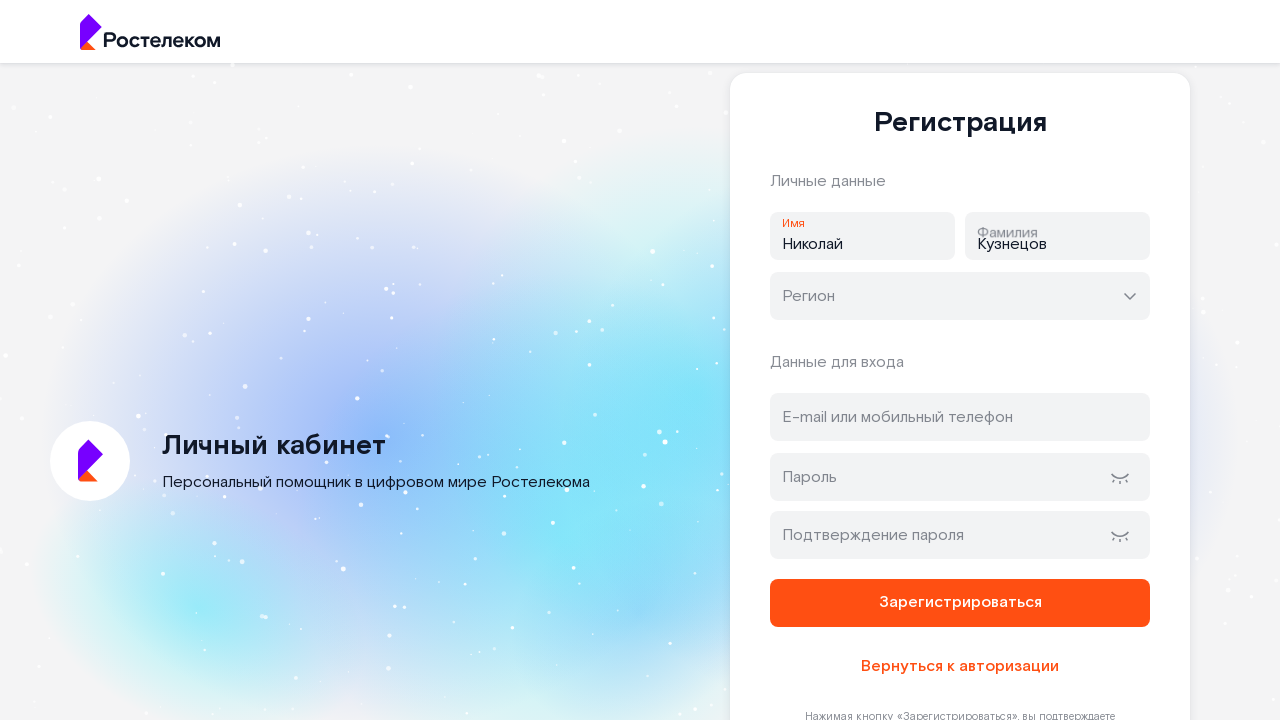

Filled region field with 'Москва г' on //div[@class='rt-input rt-input--rounded rt-input--orange rt-input--actions']//i
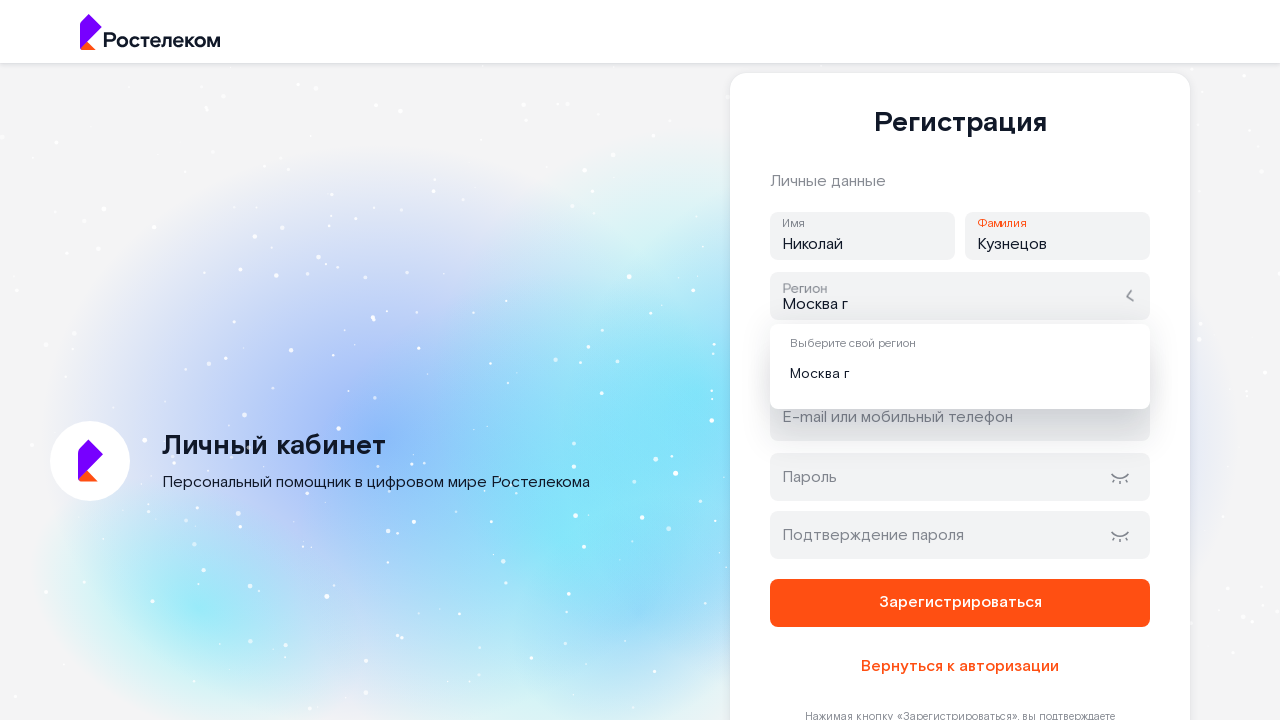

Filled email field with special domain 'user@test-domain.123' on #address
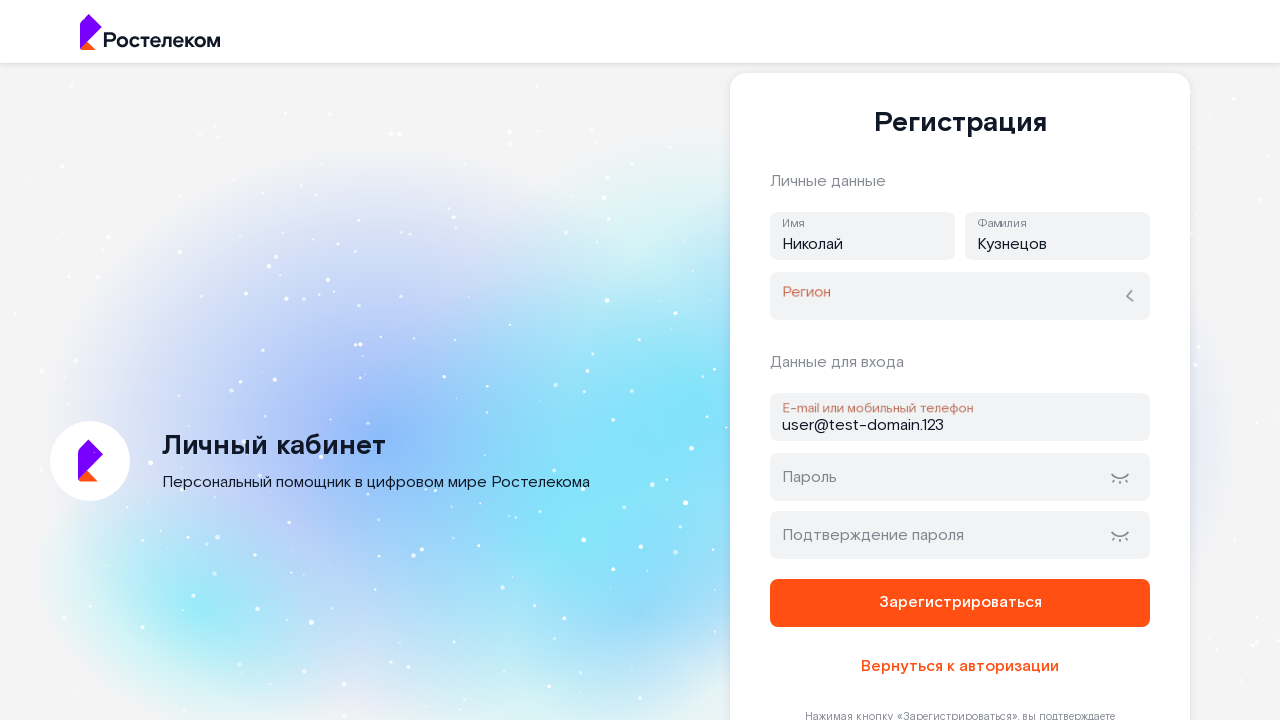

Filled password field on input[name='password']
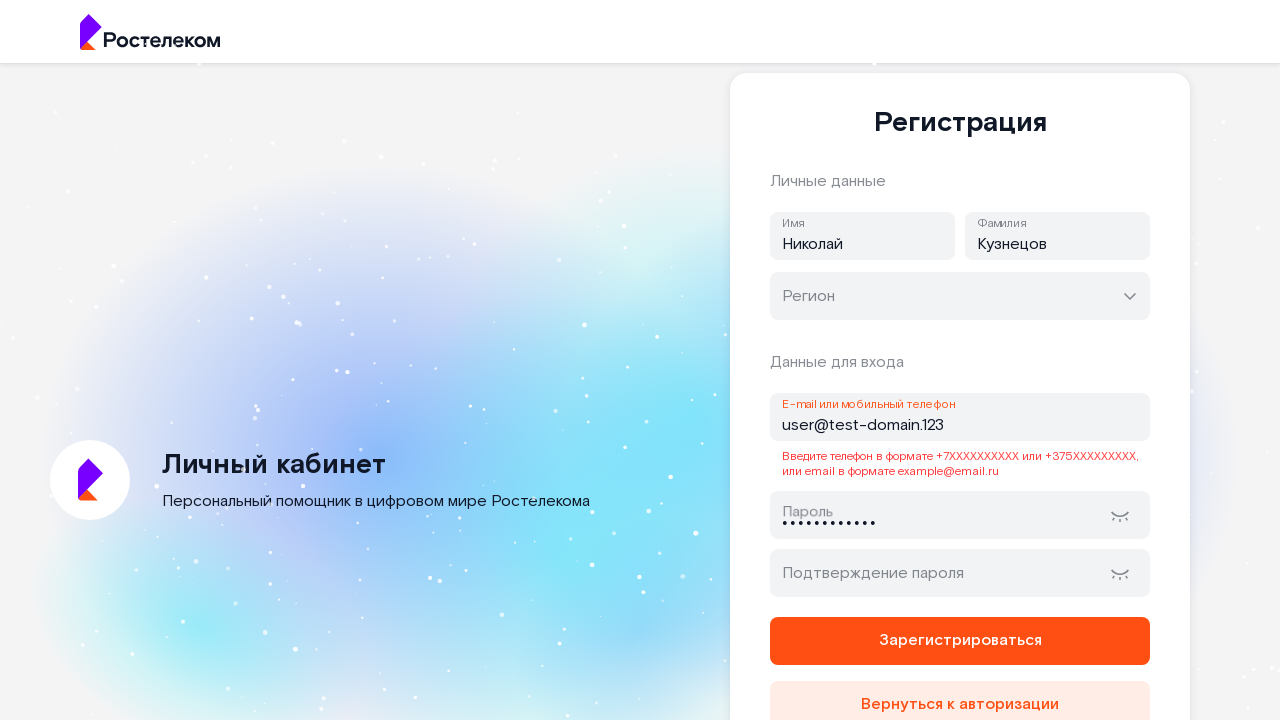

Filled password confirmation field on input[name='password-confirm']
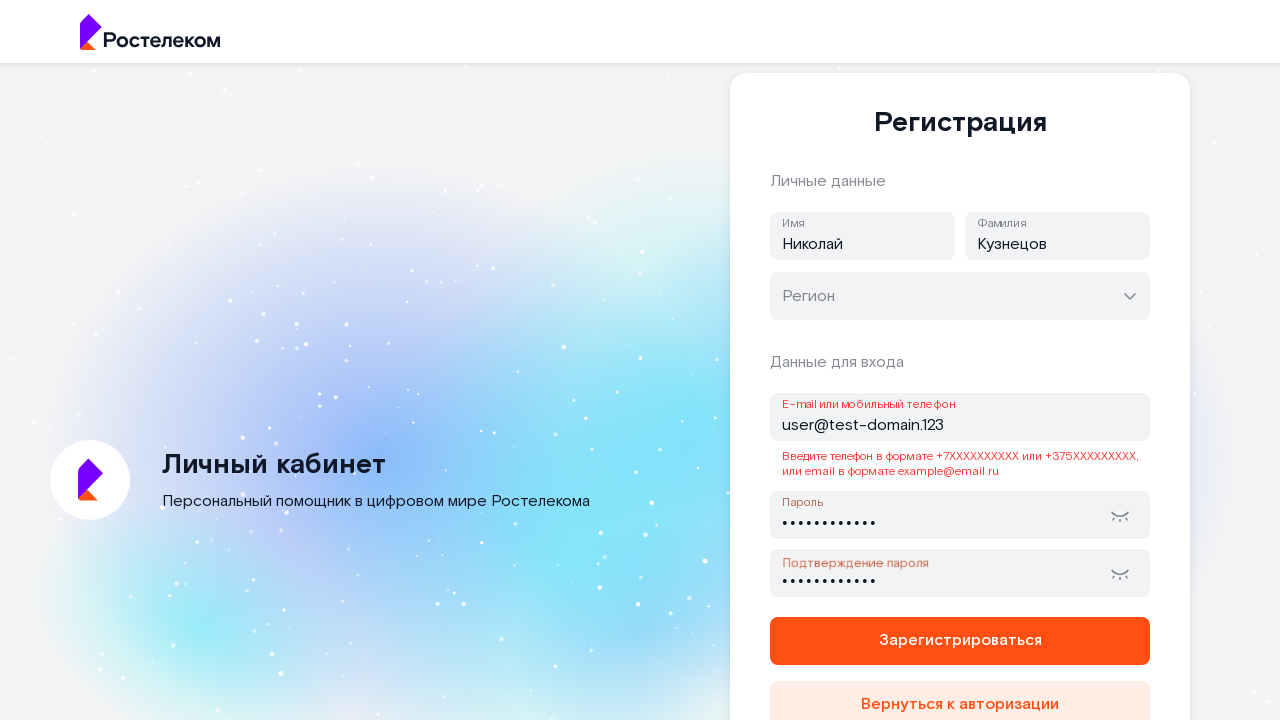

Clicked register button to submit registration form at (960, 641) on button.rt-btn.rt-btn--orange.rt-btn--medium.rt-btn--rounded.register-form__reg-b
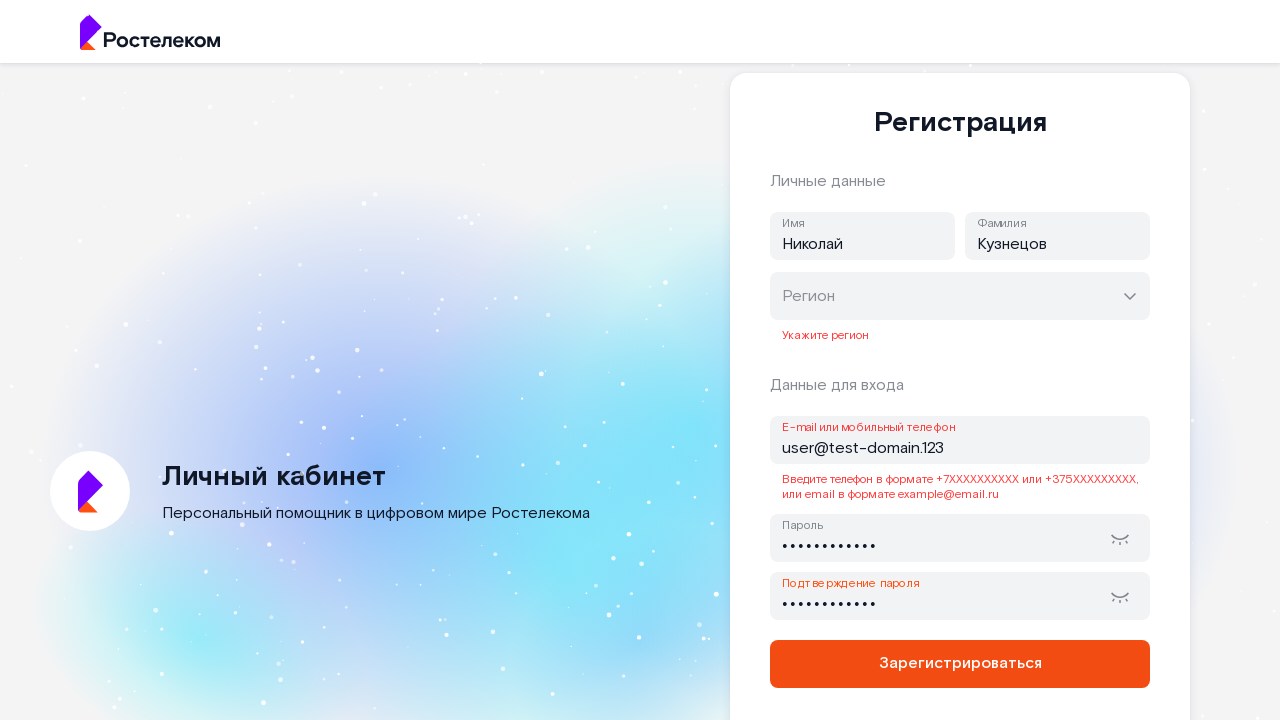

Waited 3 seconds for email validation response
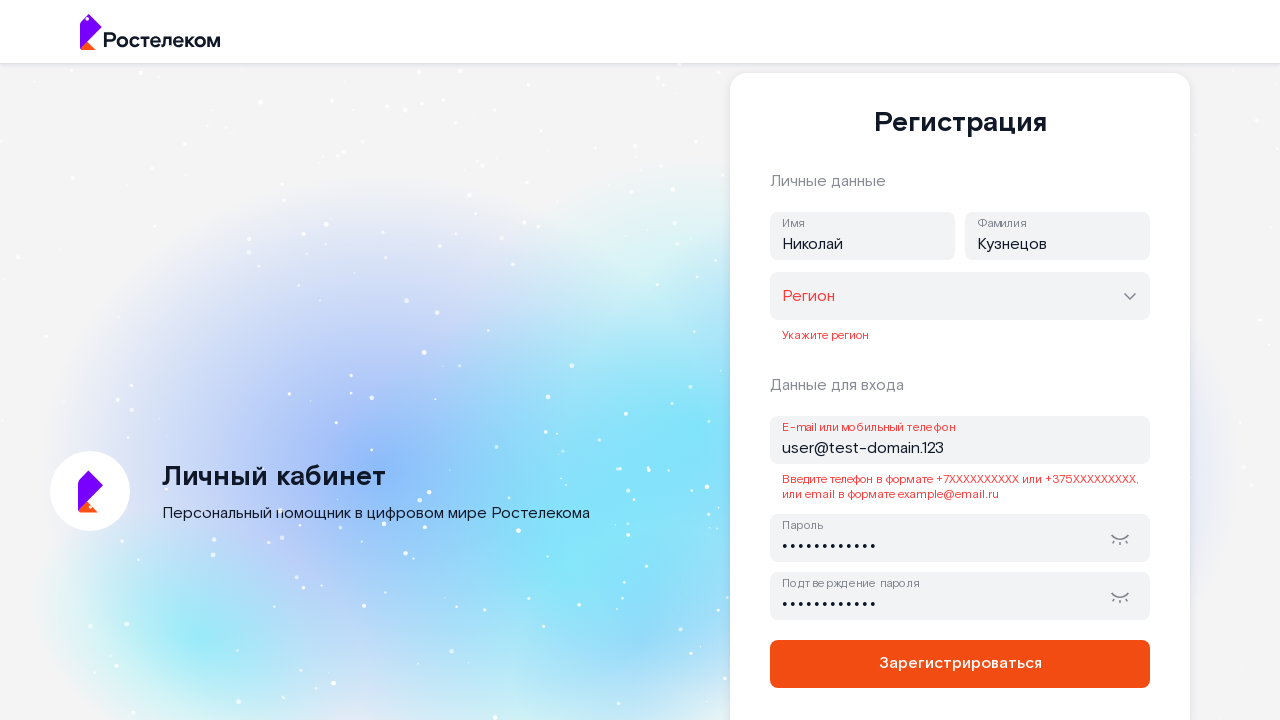

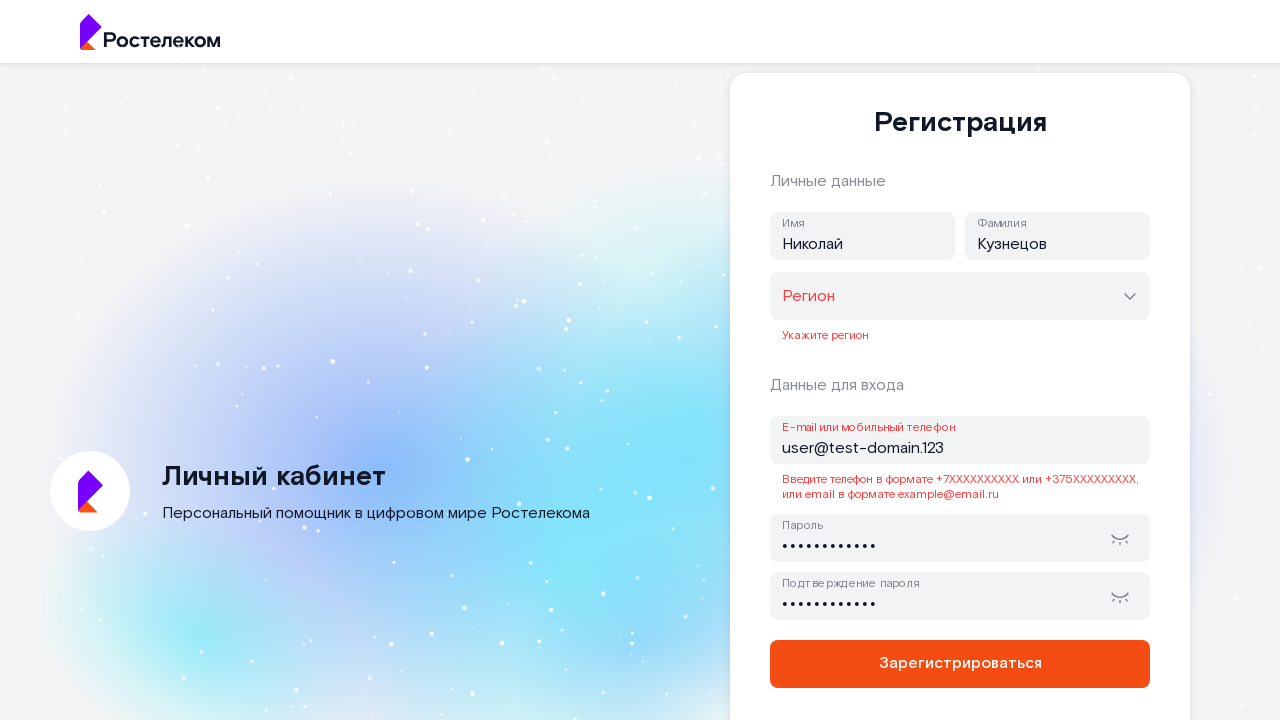